Navigates to the Python.org homepage and verifies that the upcoming events section is displayed with event listings containing dates and event names.

Starting URL: https://www.python.org/

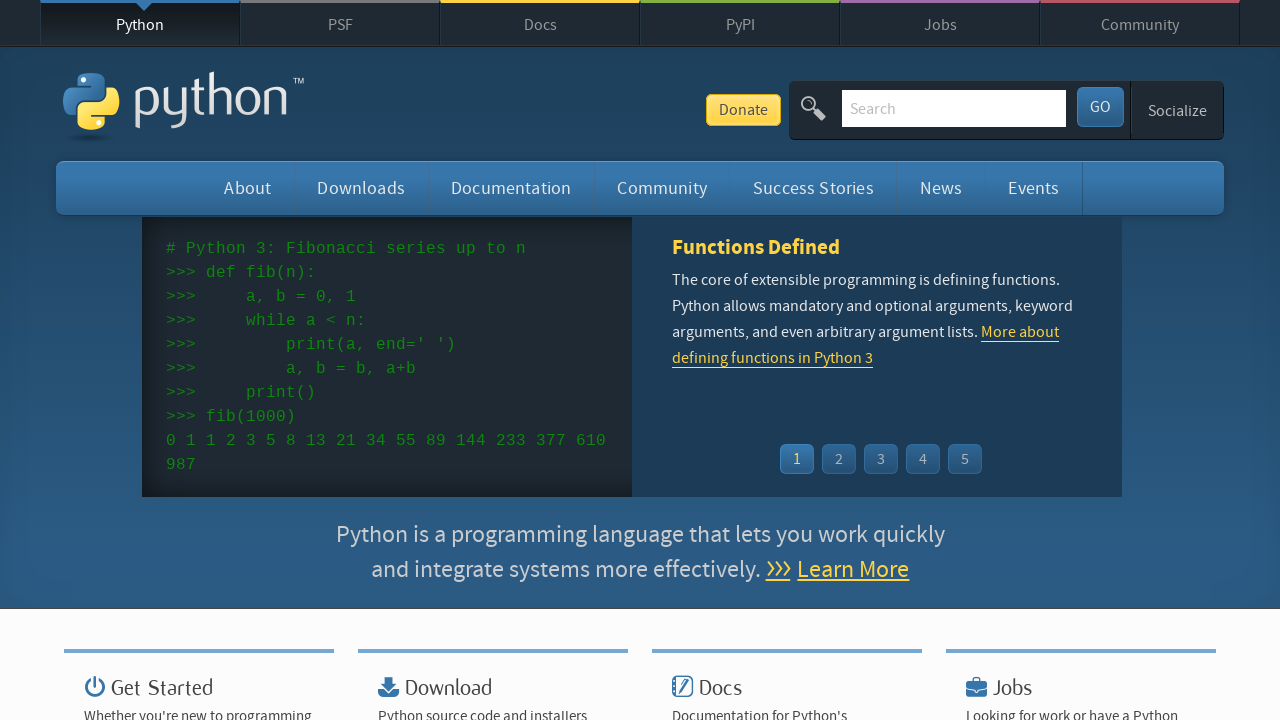

Navigated to Python.org homepage
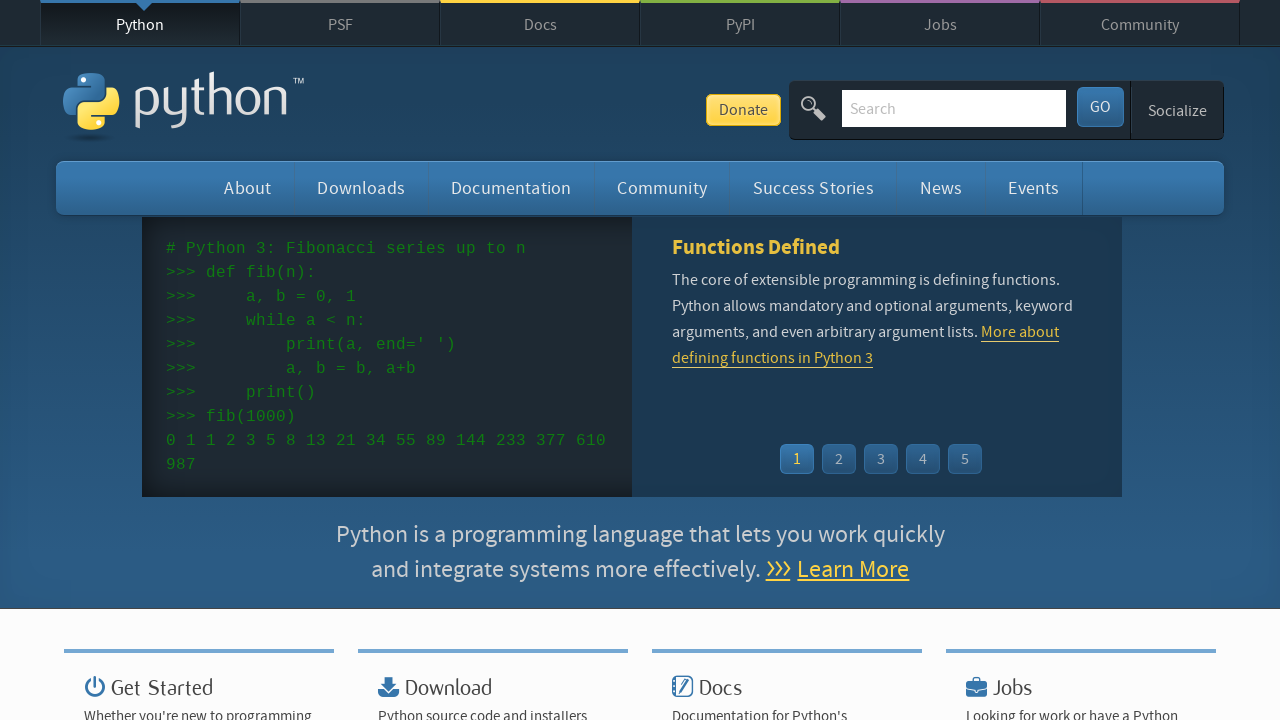

Upcoming events section loaded
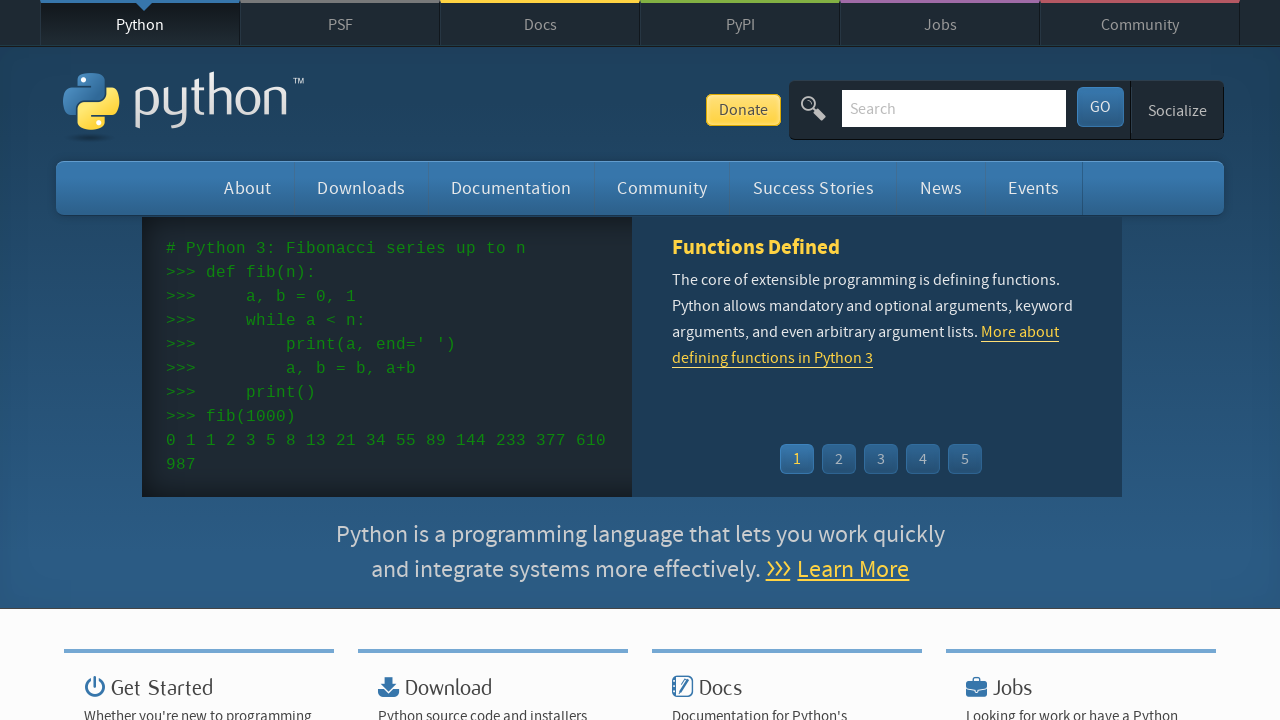

Event listings found in upcoming events section
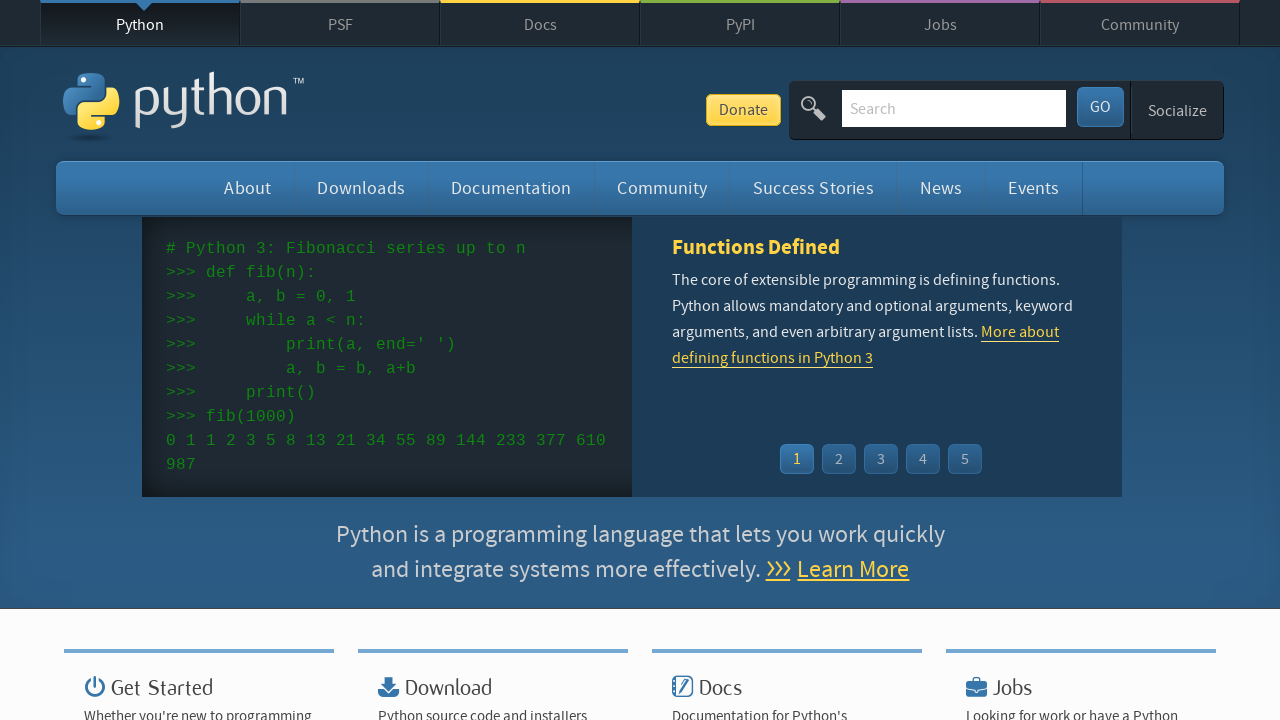

Event date elements verified in listings
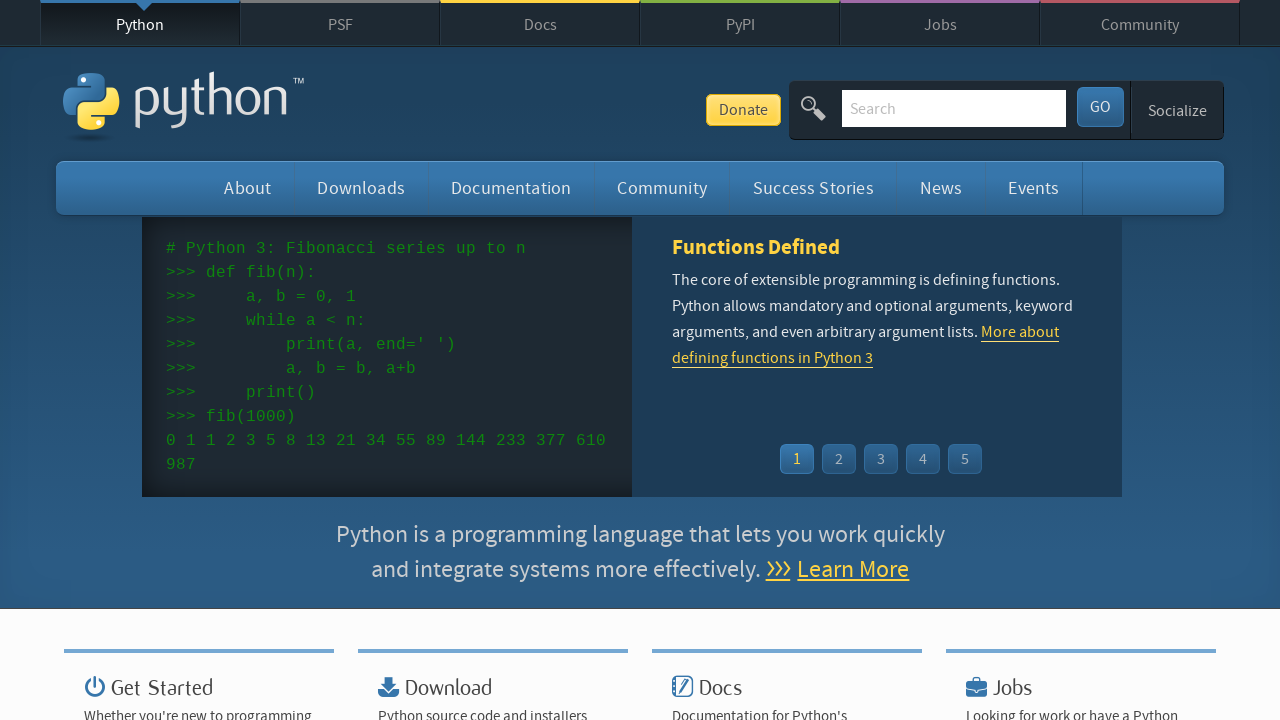

Event name links verified in listings
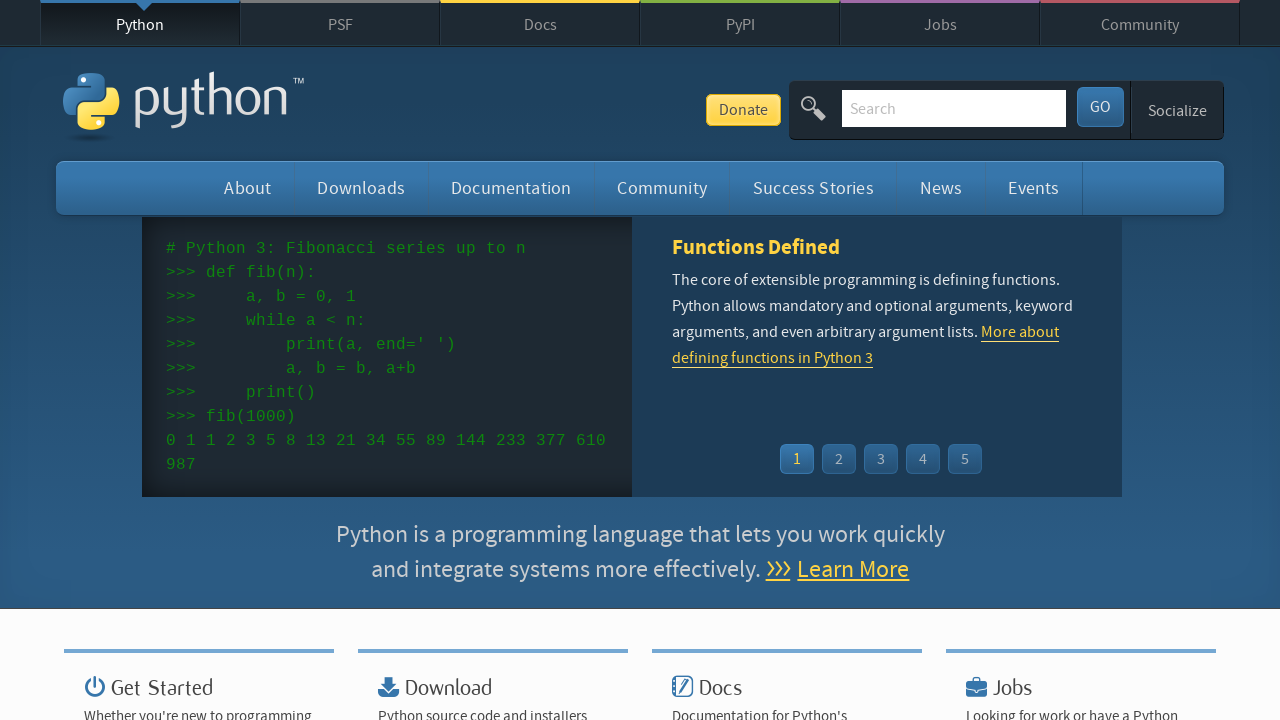

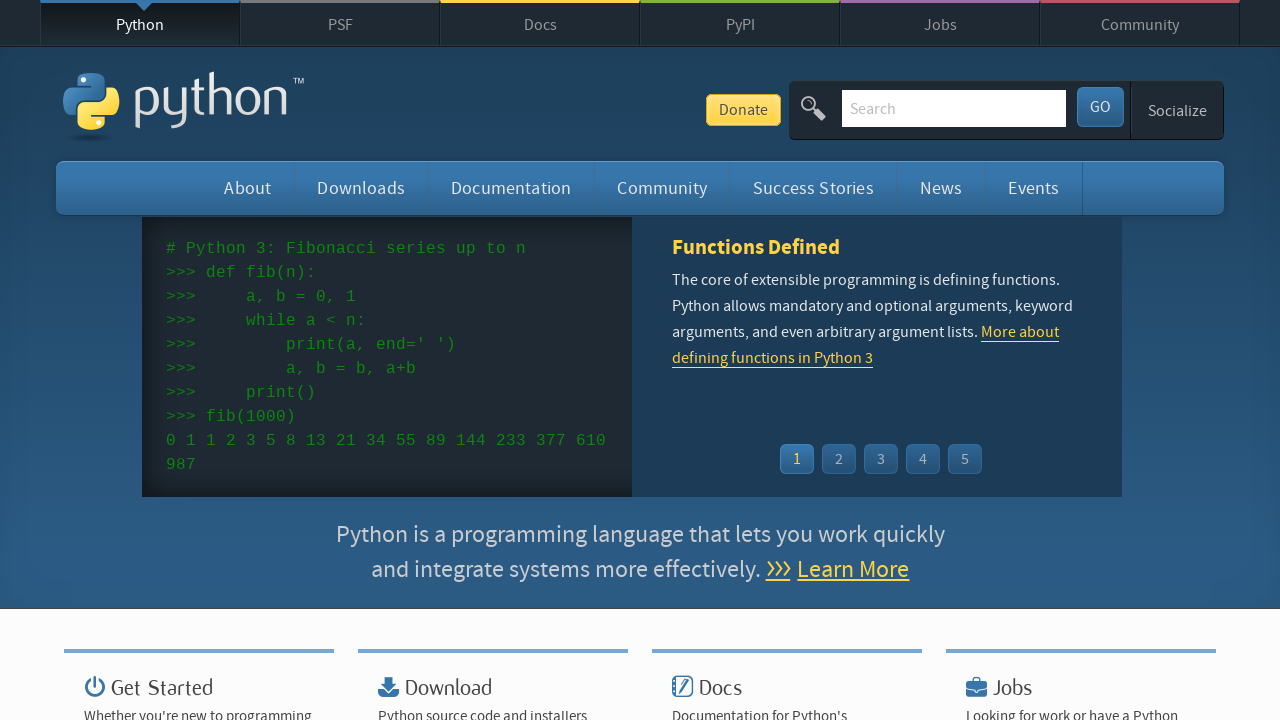